Fills out the complete feedback form with name, age, language checkbox, gender radio, dropdown selection, and comment, then submits and verifies all data appears correctly on the confirmation page.

Starting URL: https://kristinek.github.io/site/tasks/provide_feedback

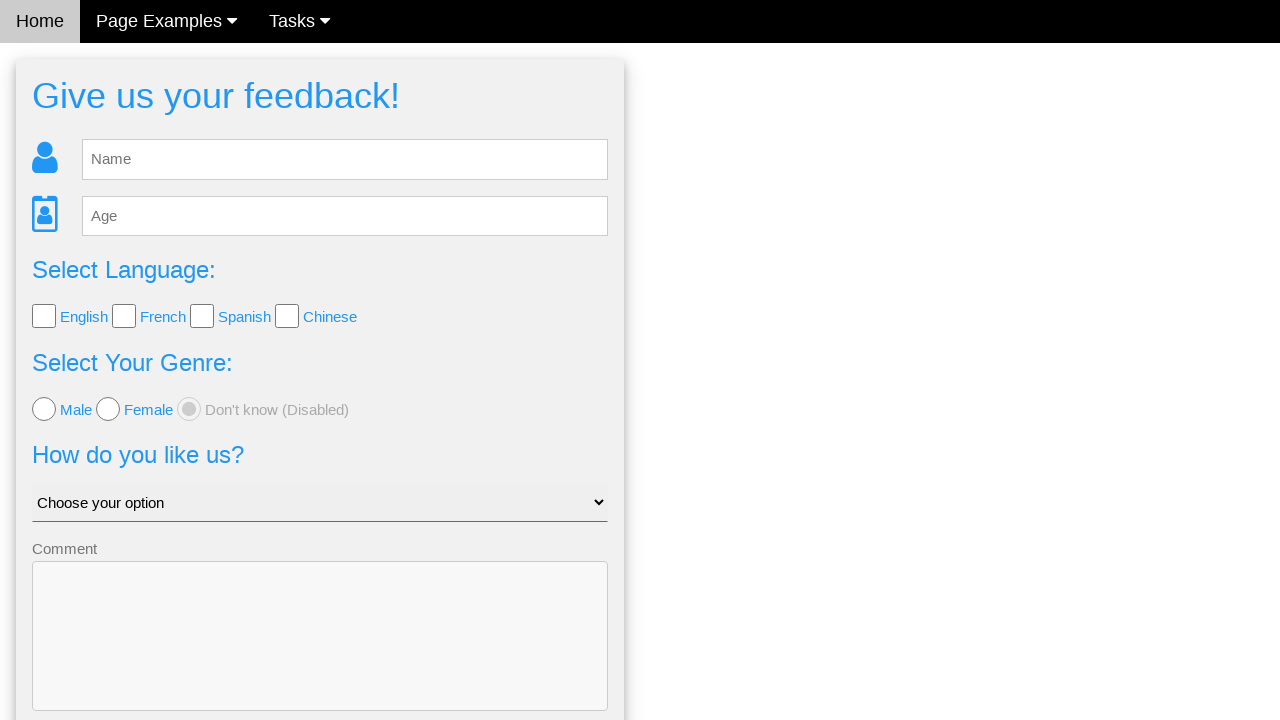

Filled name field with 'Ana' on #fb_name
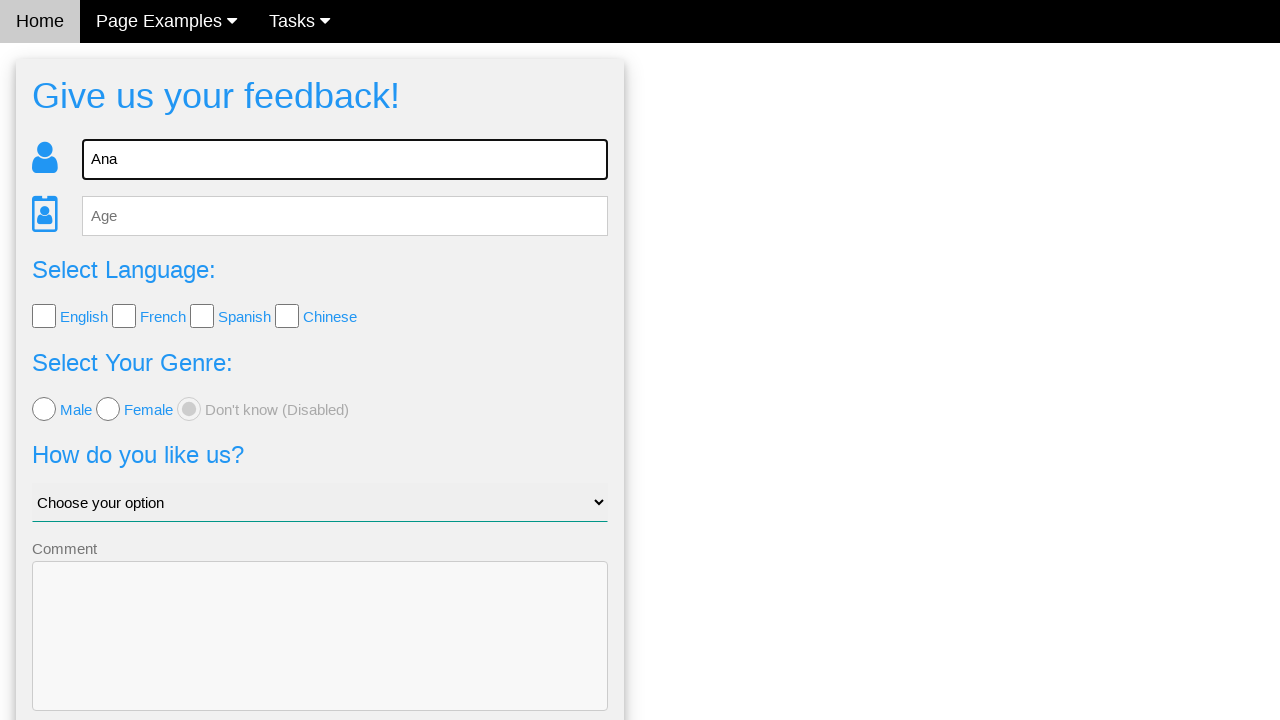

Filled age field with '25' on #fb_age
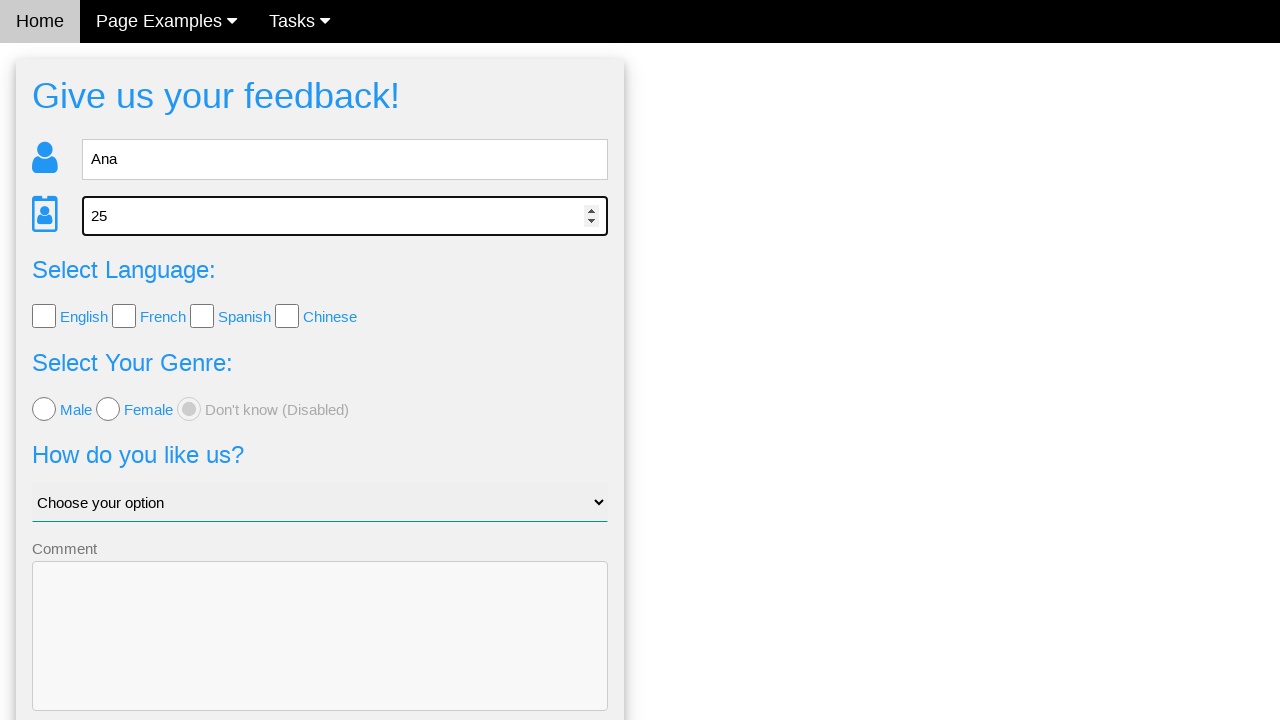

Clicked English checkbox at (44, 316) on .w3-check[type='checkbox'] >> nth=0
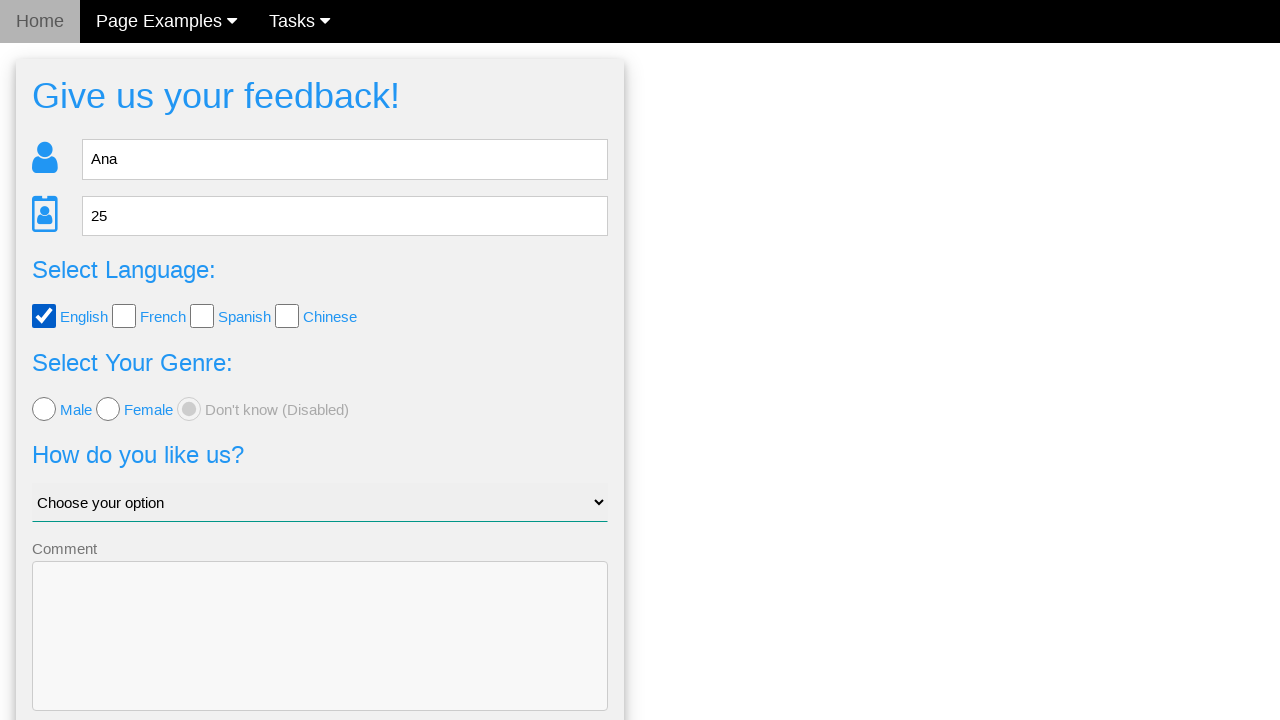

Clicked Female radio button at (108, 409) on .w3-radio >> nth=1
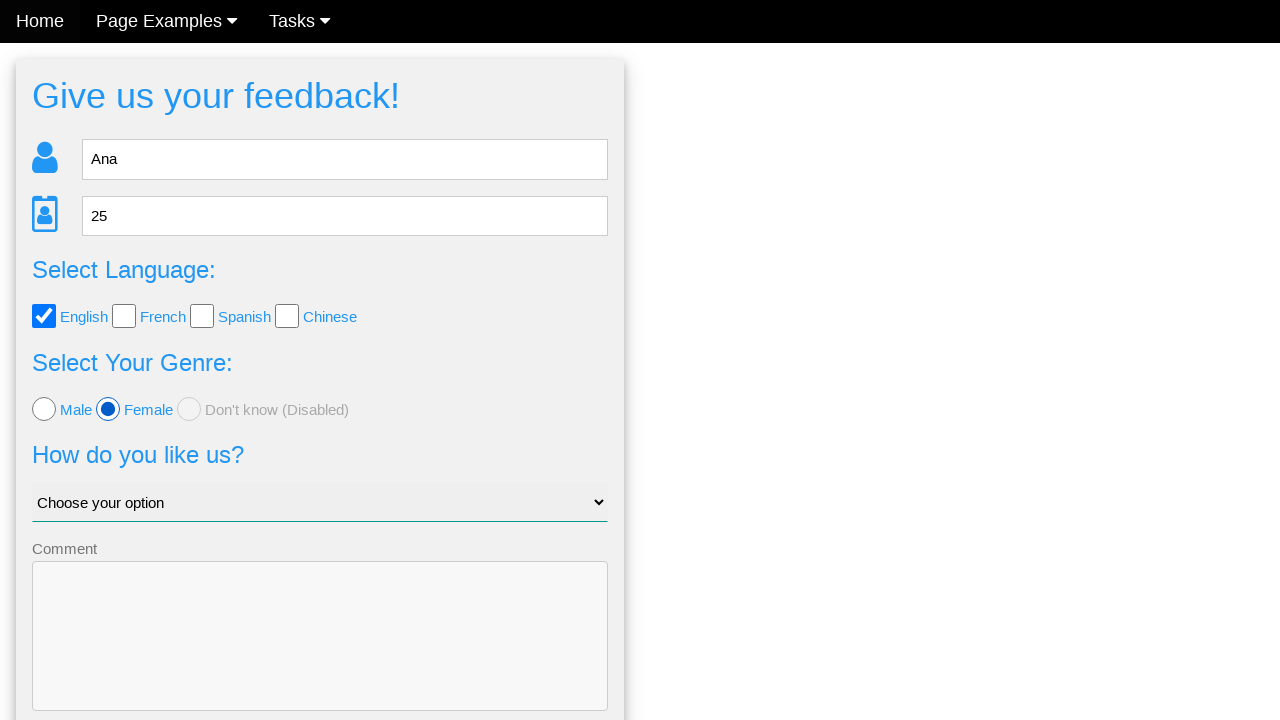

Selected 'Ok, i guess' from dropdown on #like_us
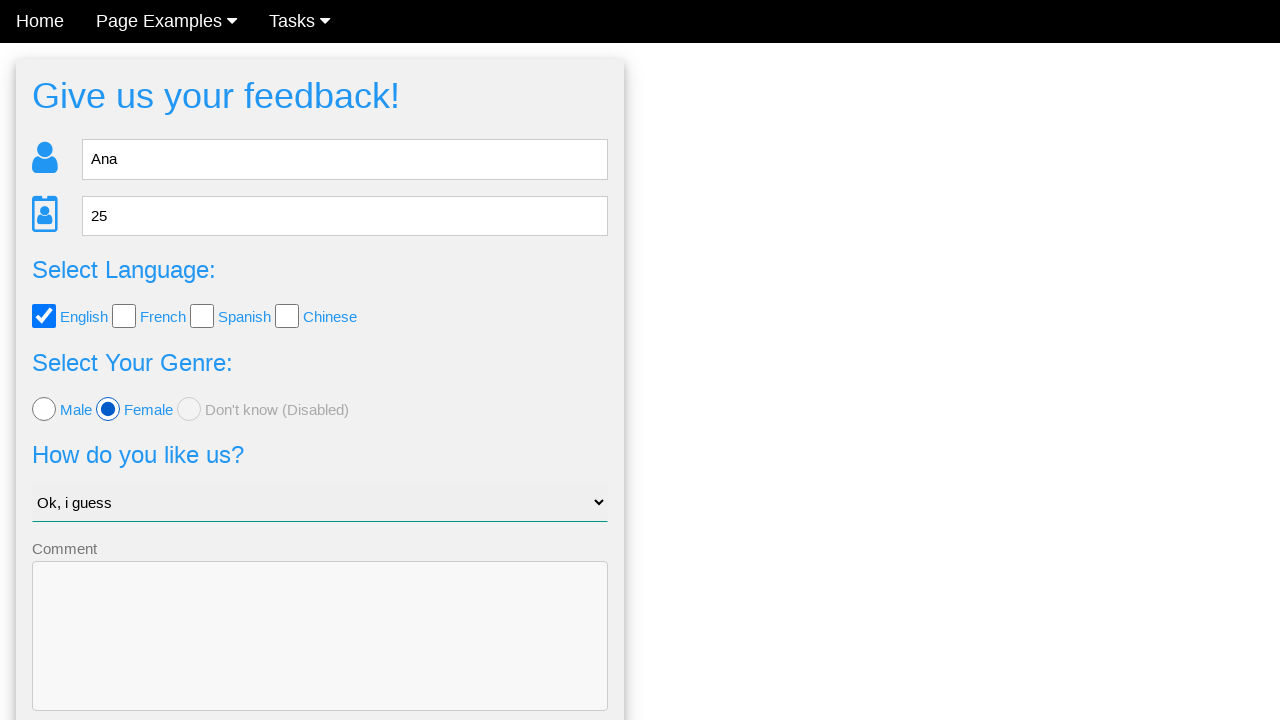

Filled comment field with 'Everything is ok' on textarea[name='comment']
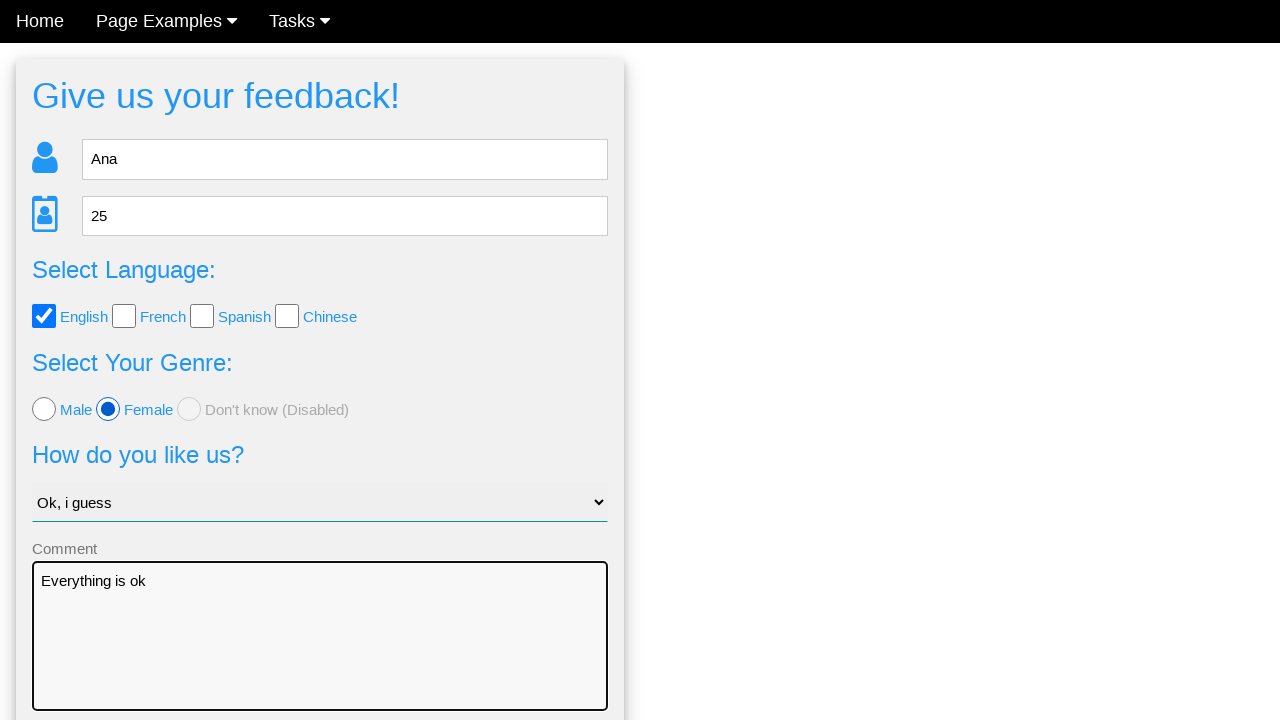

Clicked Send button to submit feedback form at (320, 656) on .w3-blue
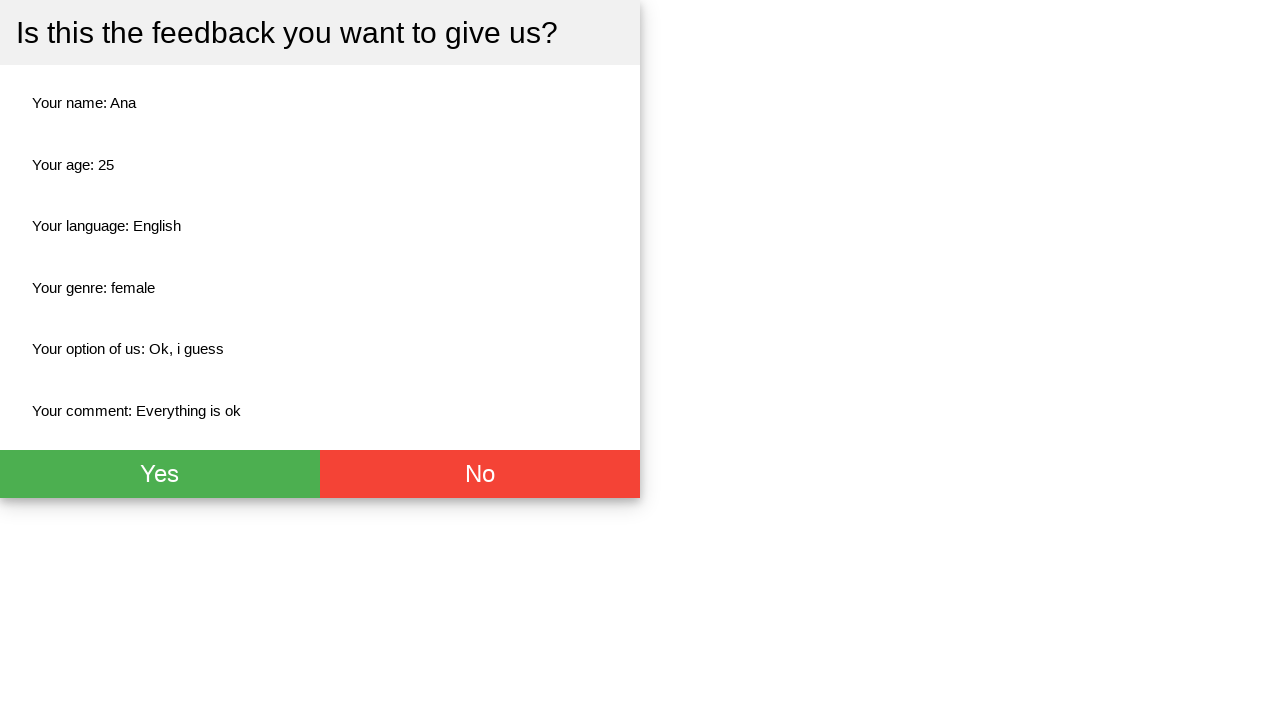

Confirmation page loaded with name field visible
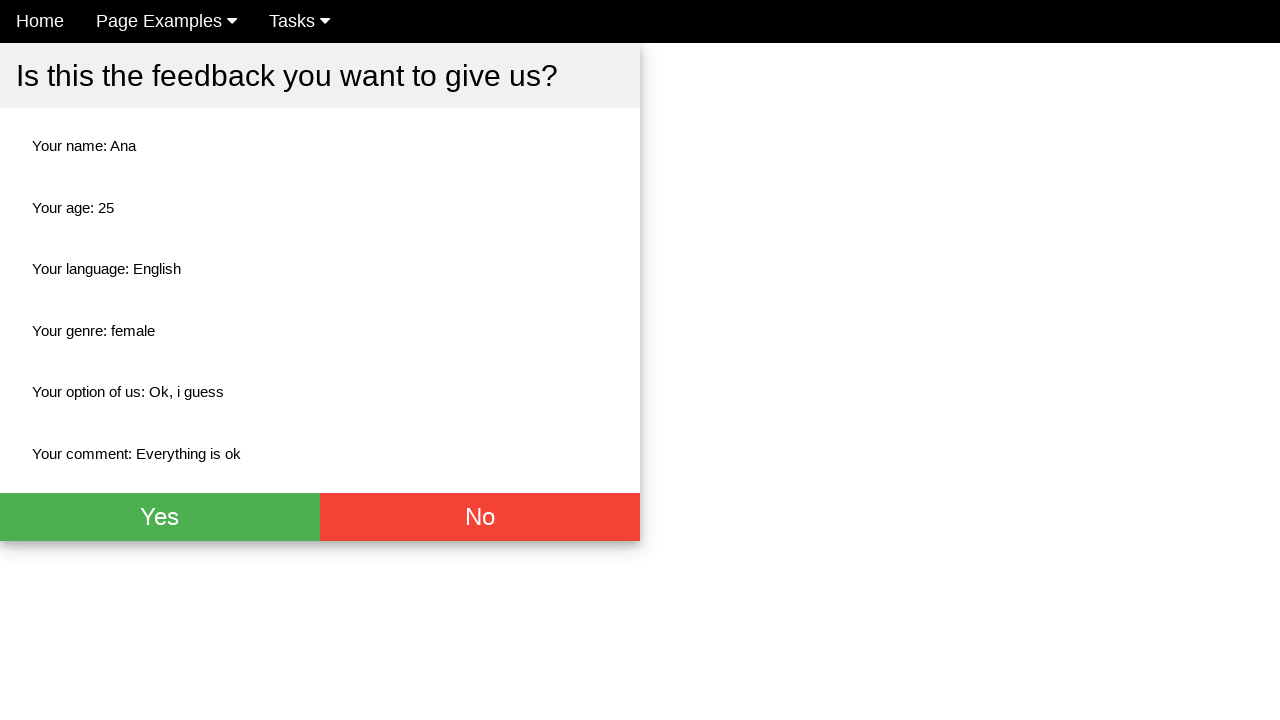

Verified name 'Ana' appears on confirmation page
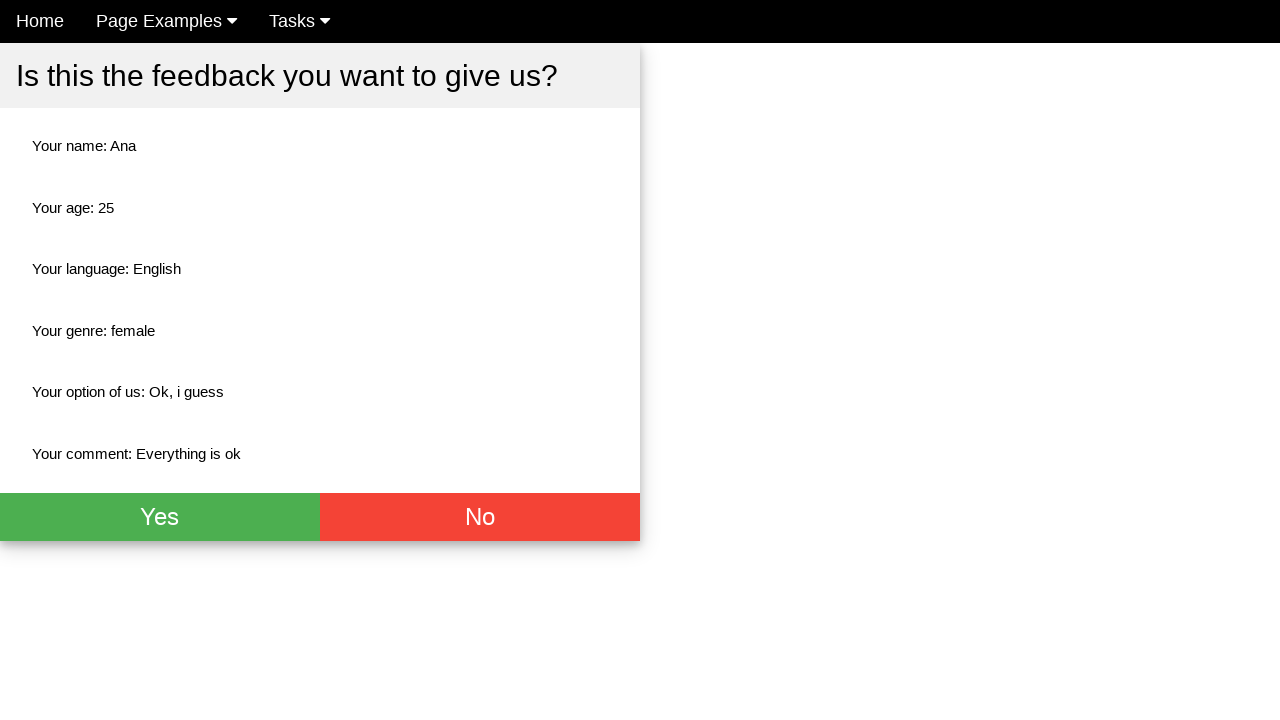

Verified age '25' appears on confirmation page
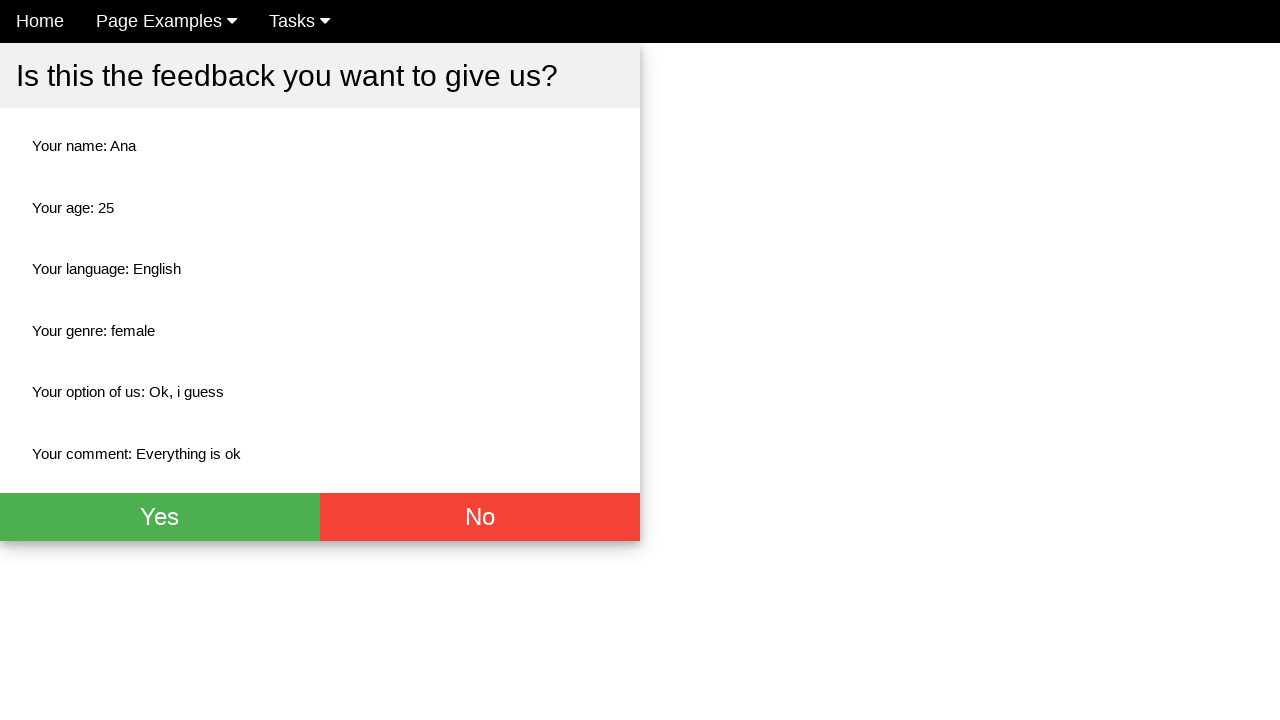

Verified language 'English' appears on confirmation page
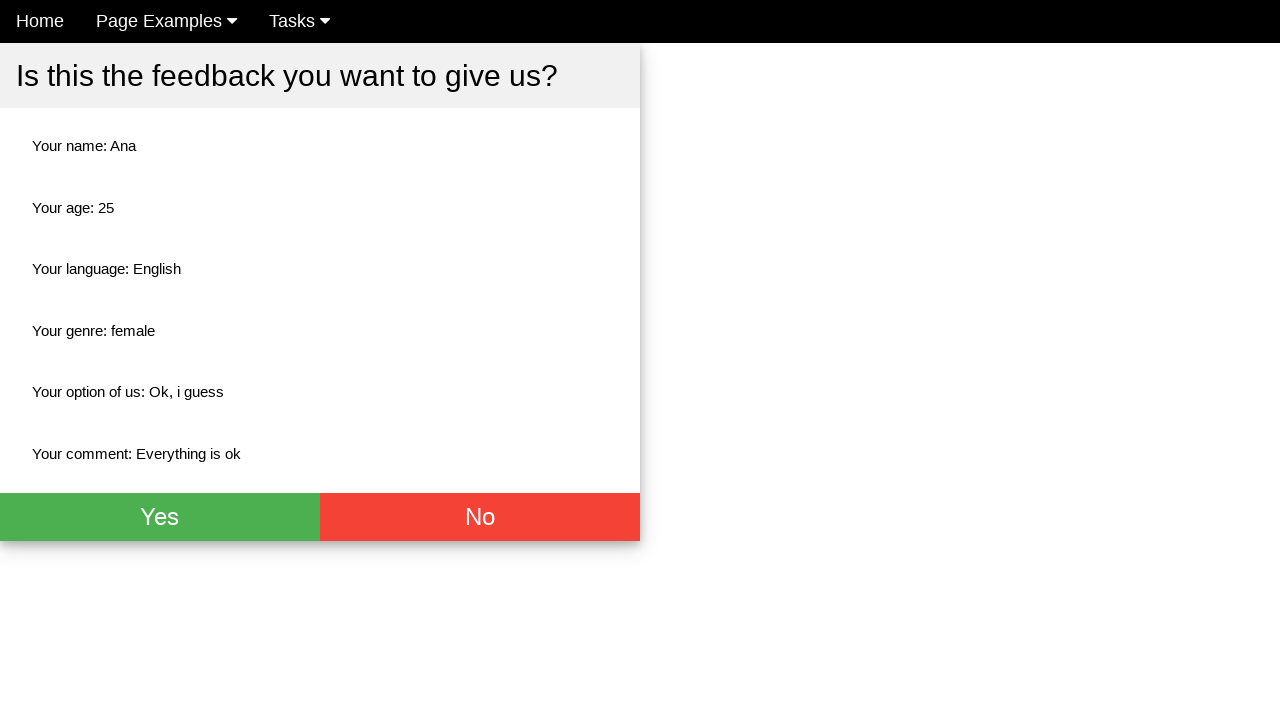

Verified gender 'female' appears on confirmation page
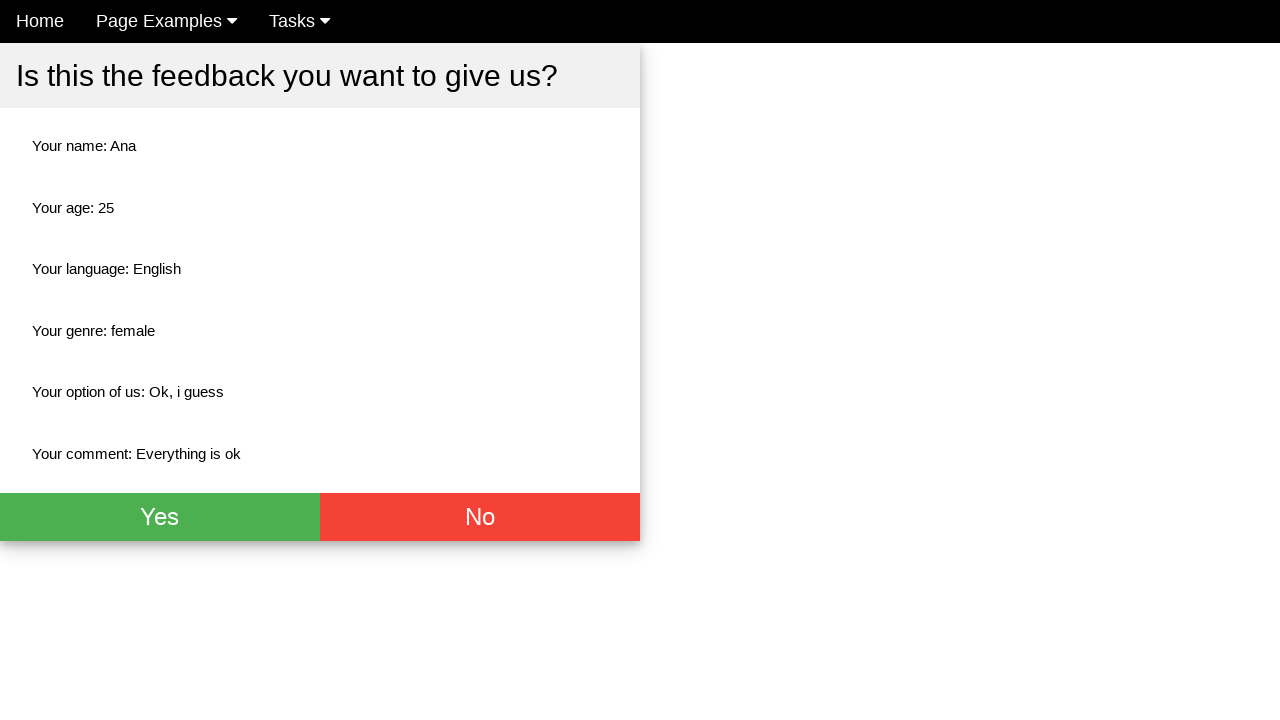

Verified dropdown option 'Ok, i guess' appears on confirmation page
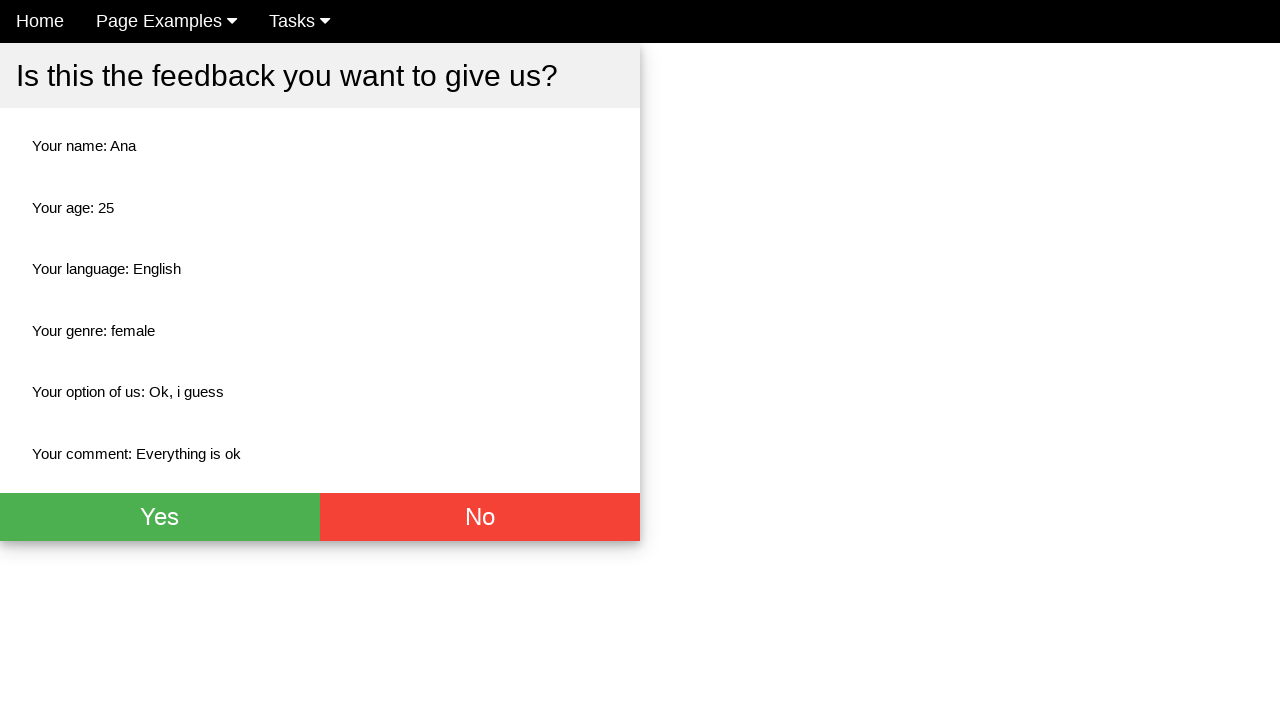

Verified comment 'Everything is ok' appears on confirmation page
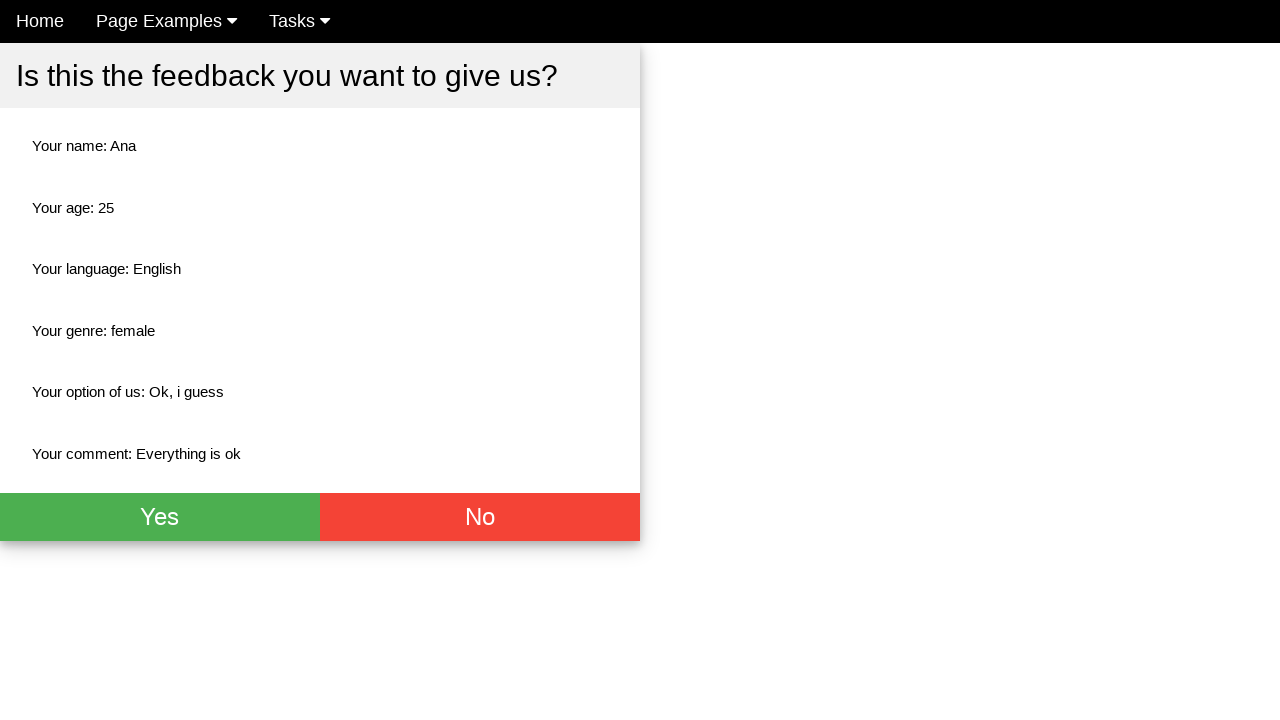

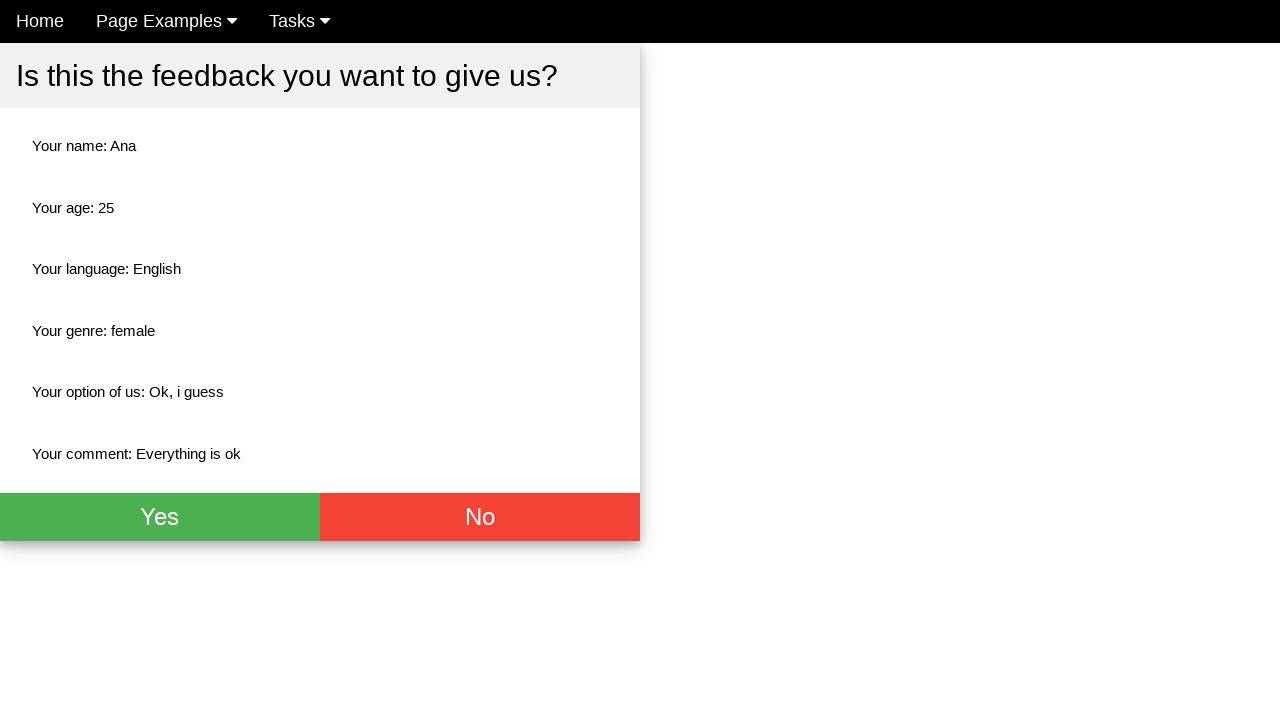